Tests clicking the carousel previous button on demoblaze.com by locating element by class name

Starting URL: https://demoblaze.com/

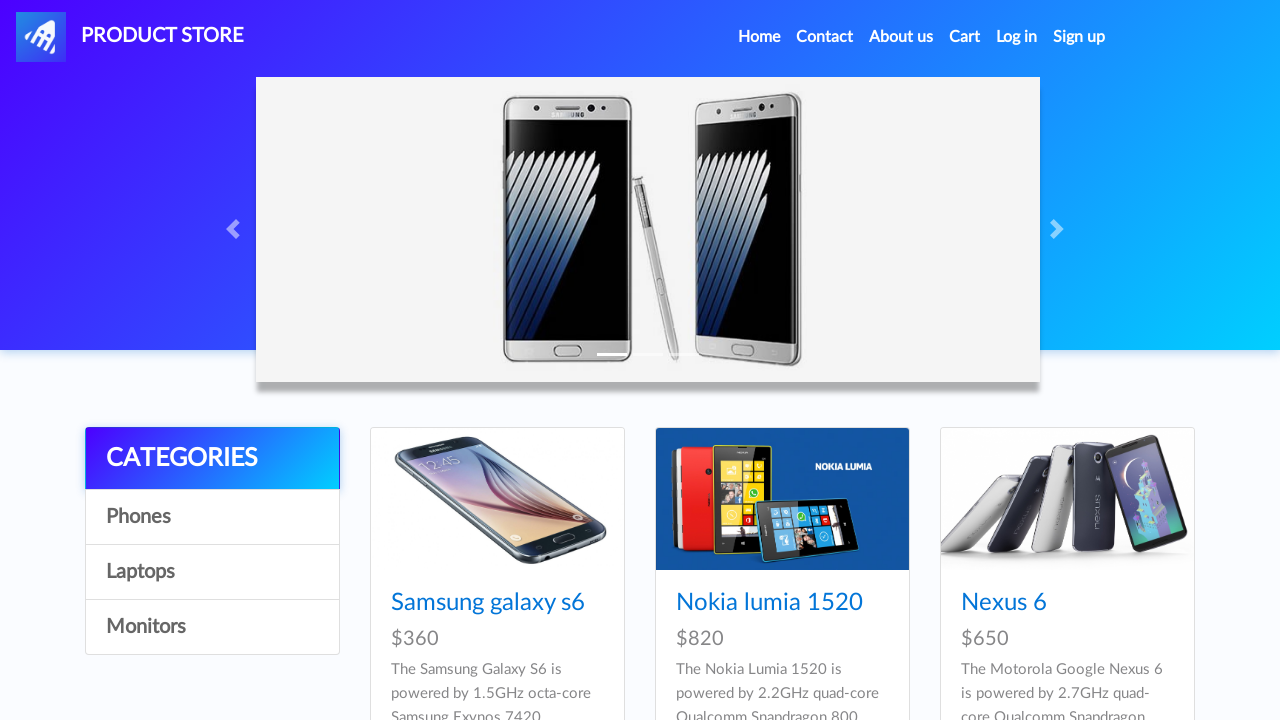

Navigated to https://demoblaze.com/
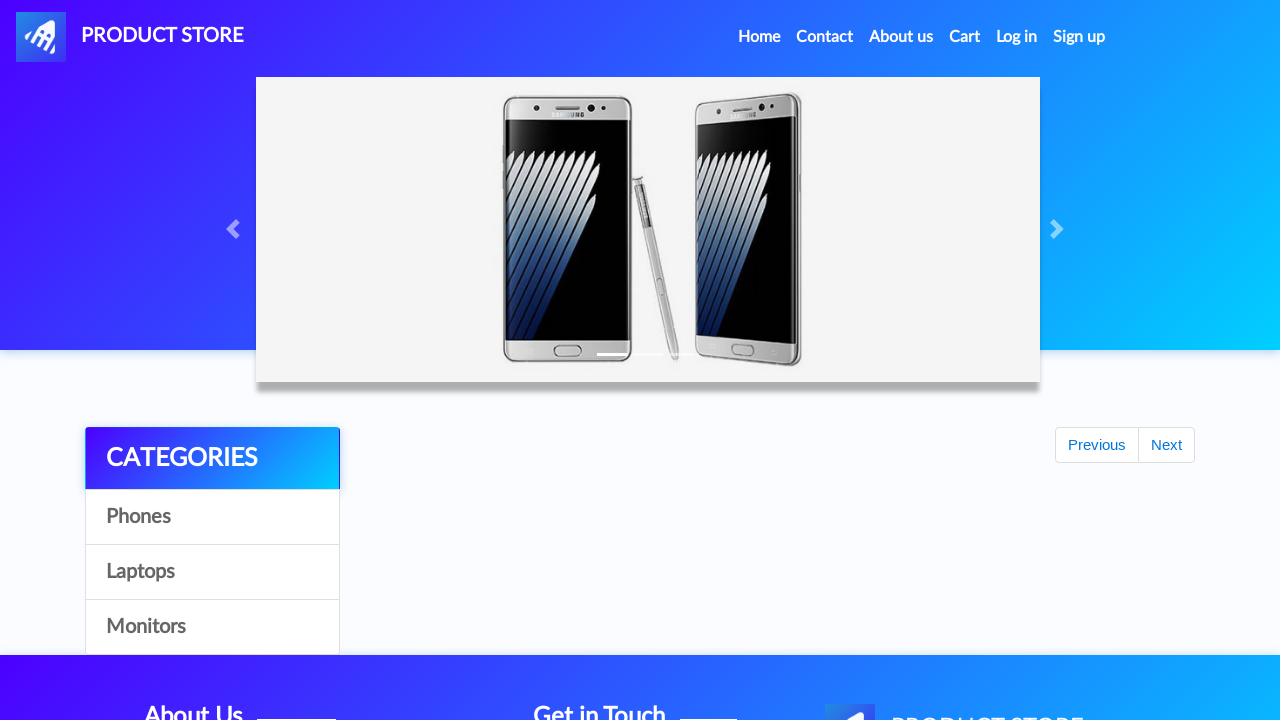

Clicked the carousel previous button by class name 'carousel-control-prev' at (236, 229) on .carousel-control-prev
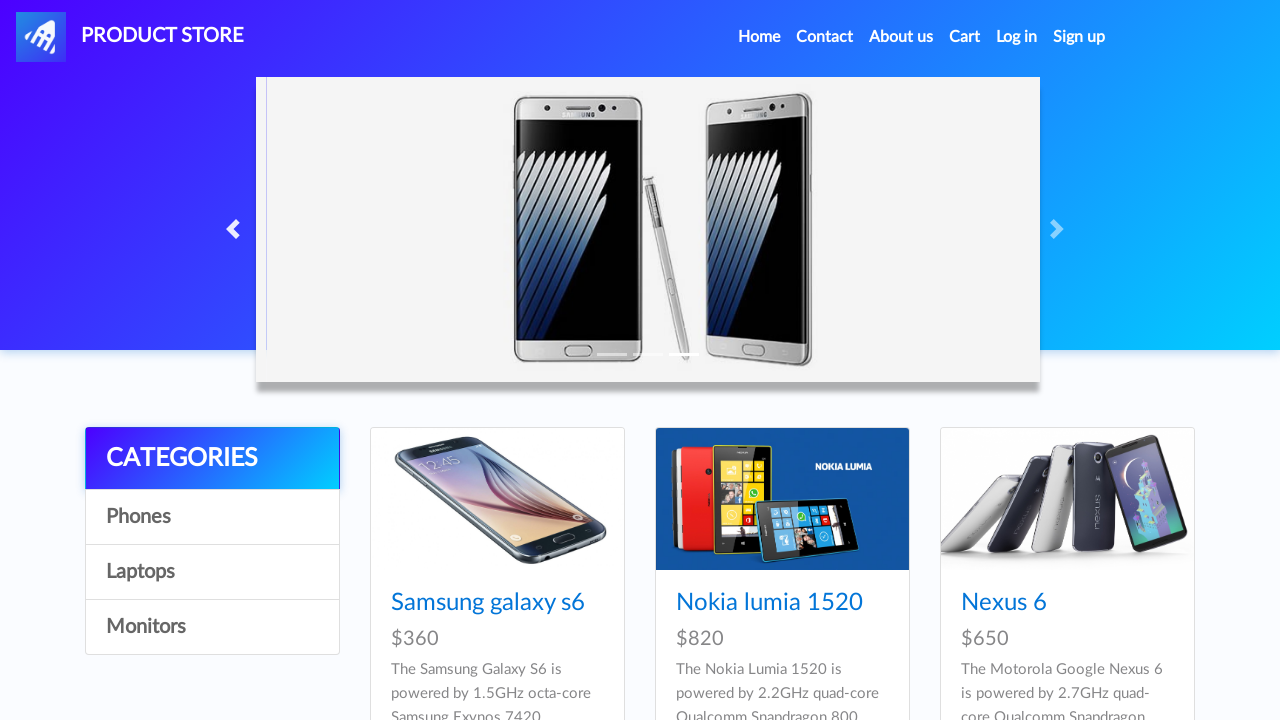

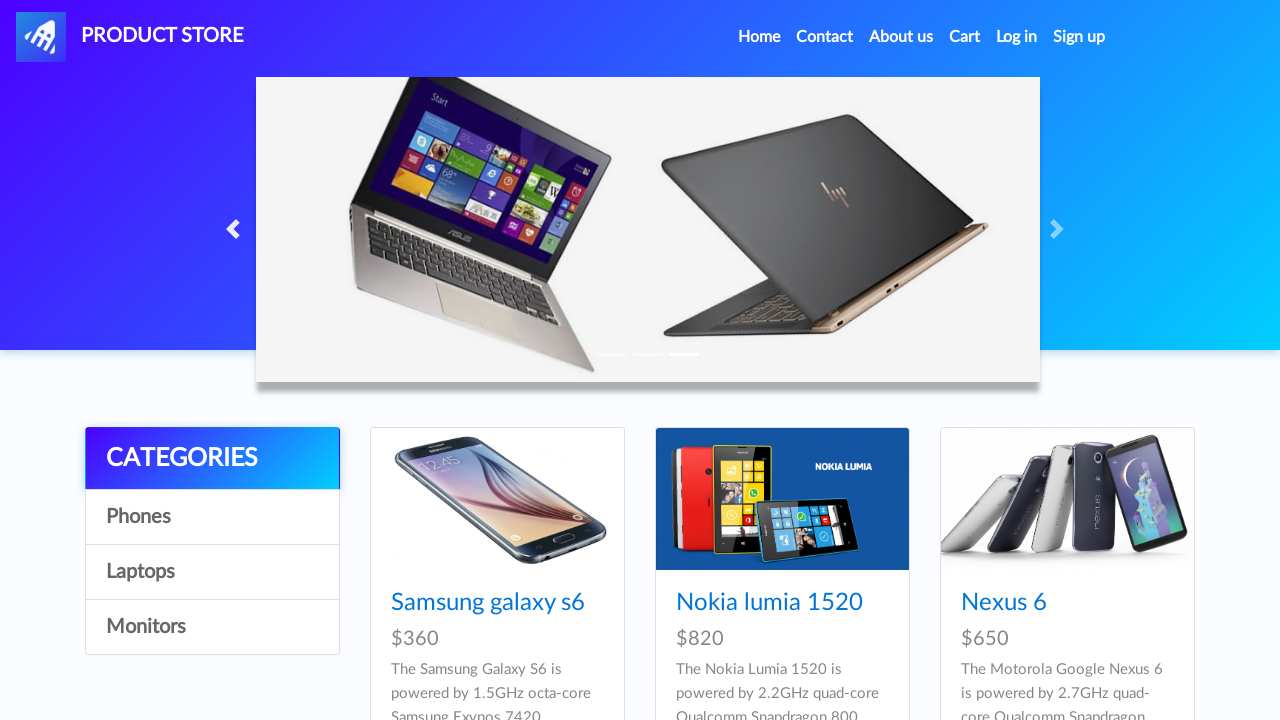